Tests navigation from Python.org to PyPI by clicking the PyPI link in the header navigation and verifying the redirect works correctly

Starting URL: https://www.python.org/

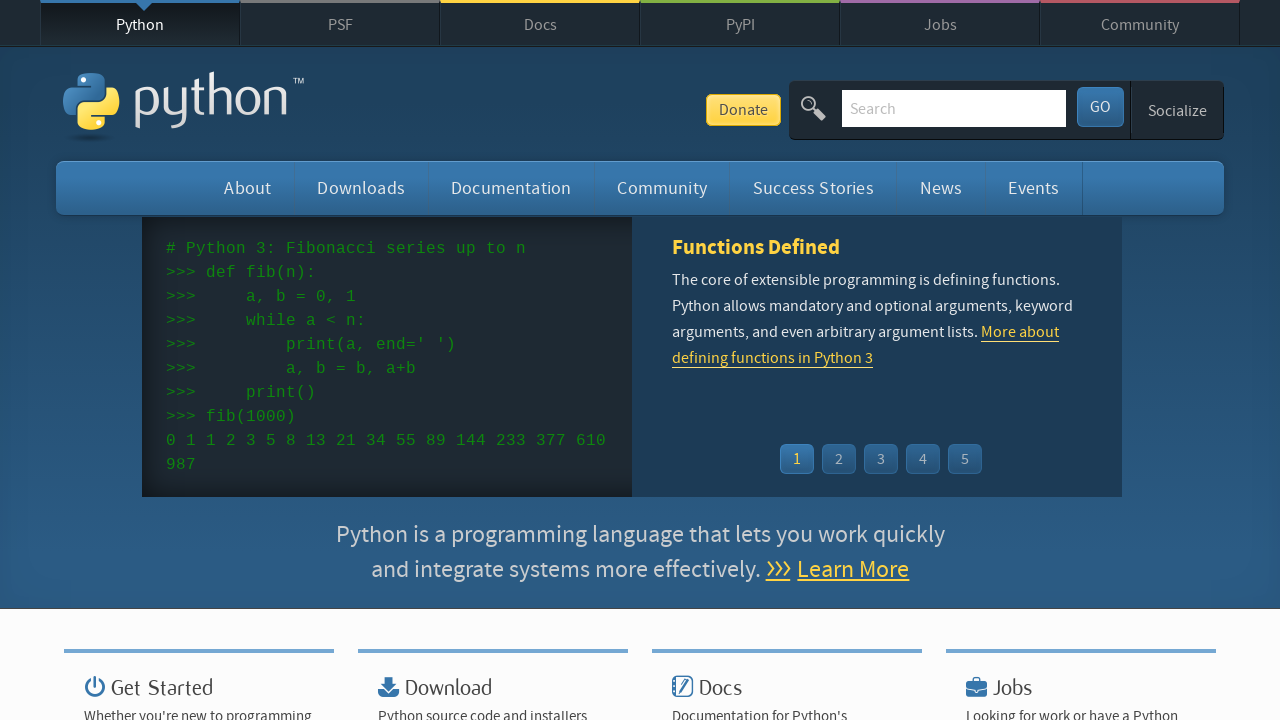

Verified Python.org homepage title is correct
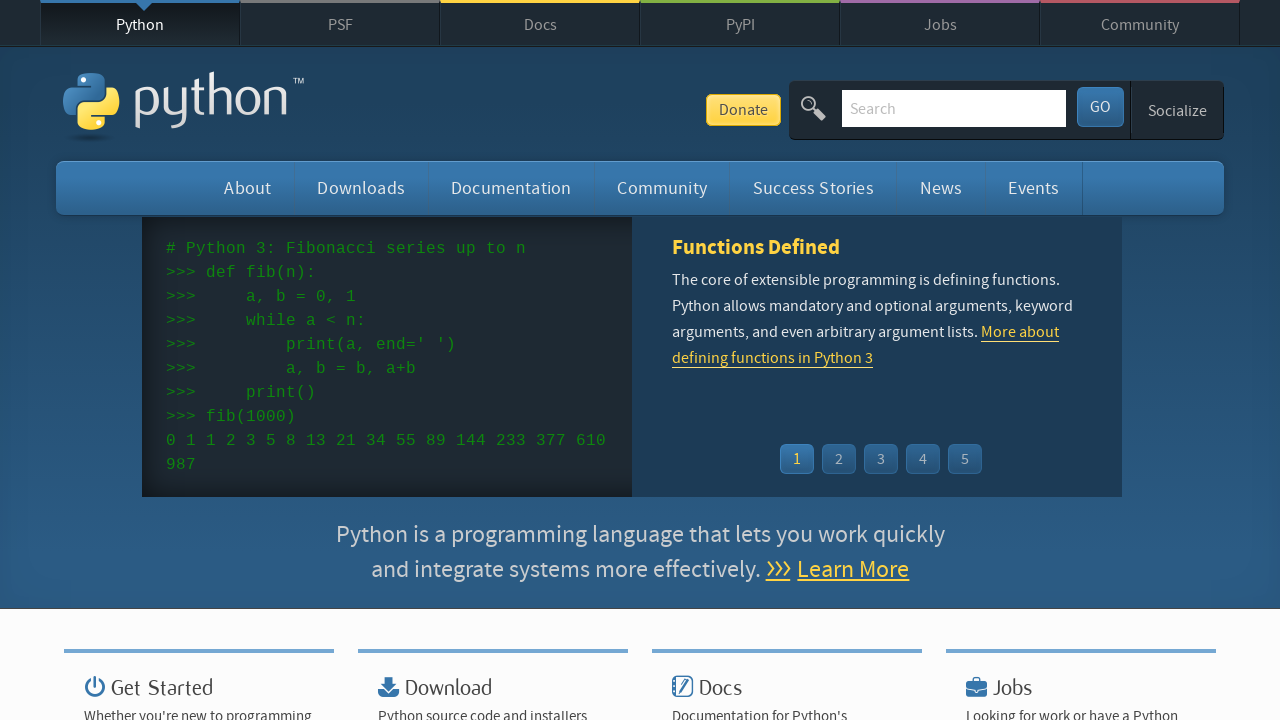

Clicked PyPI link in header navigation at (740, 24) on #top > nav > ul > li.pypi-meta > a
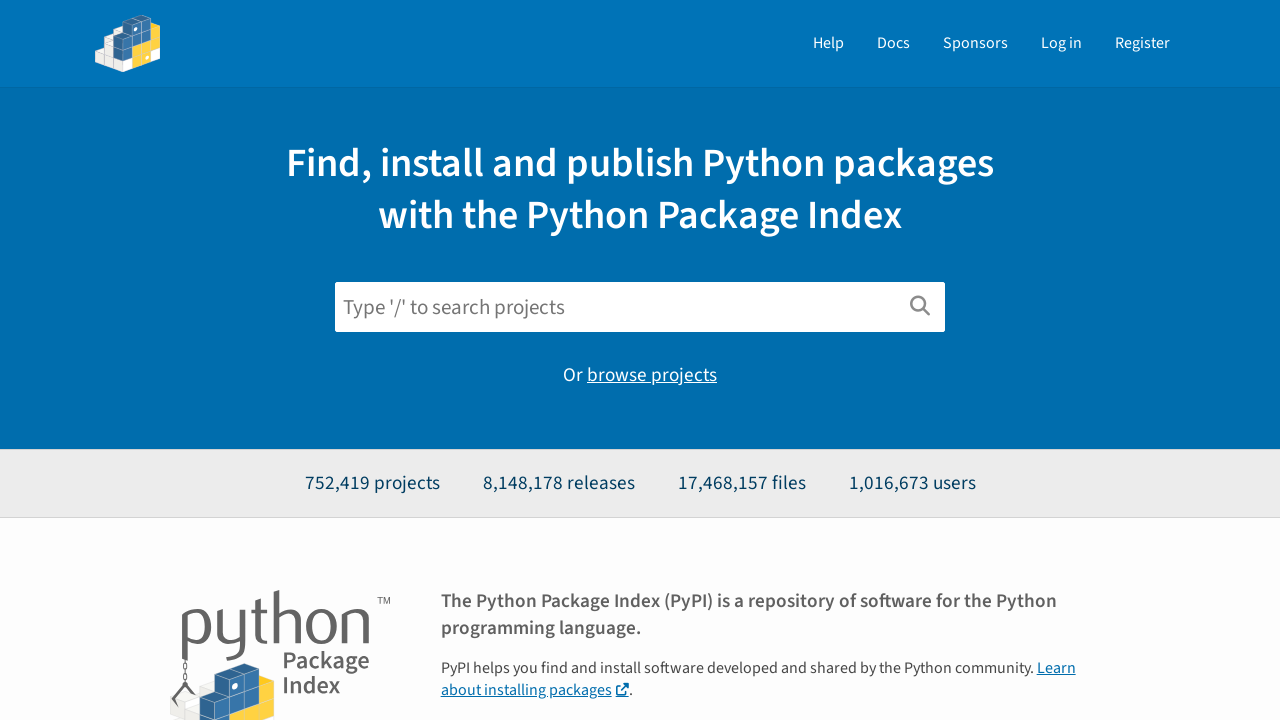

Navigation to PyPI completed and URL verified
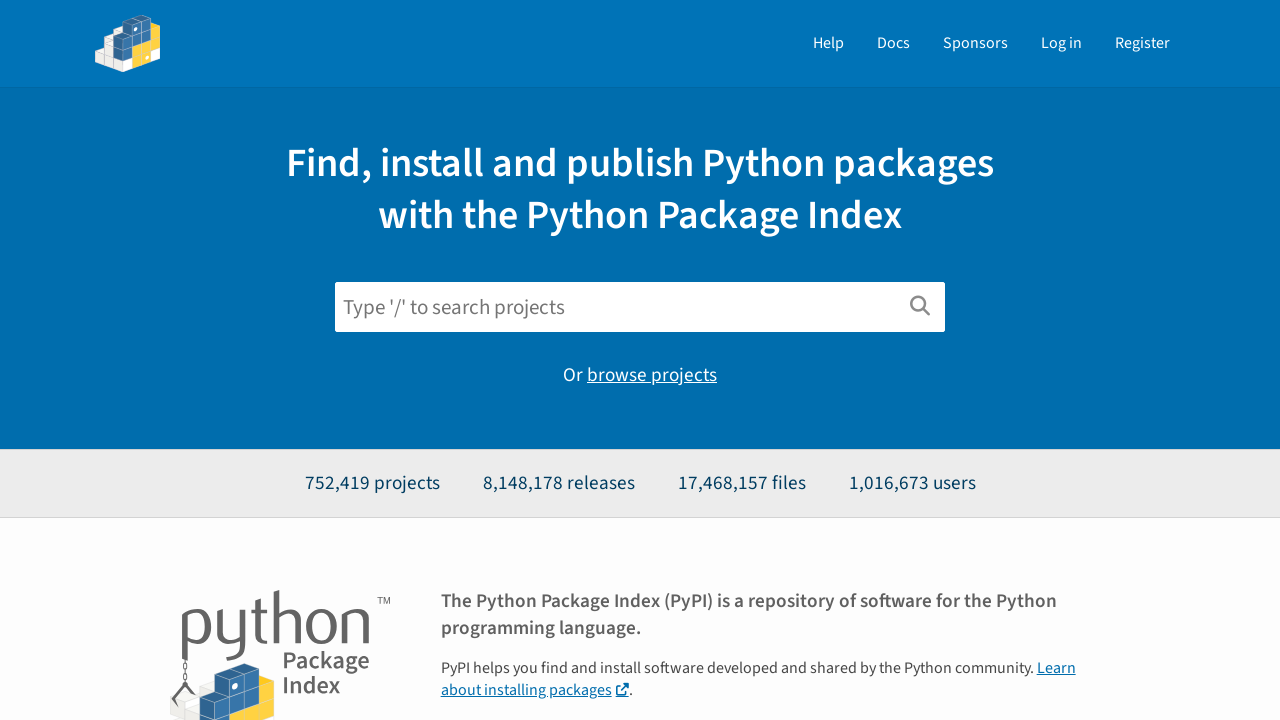

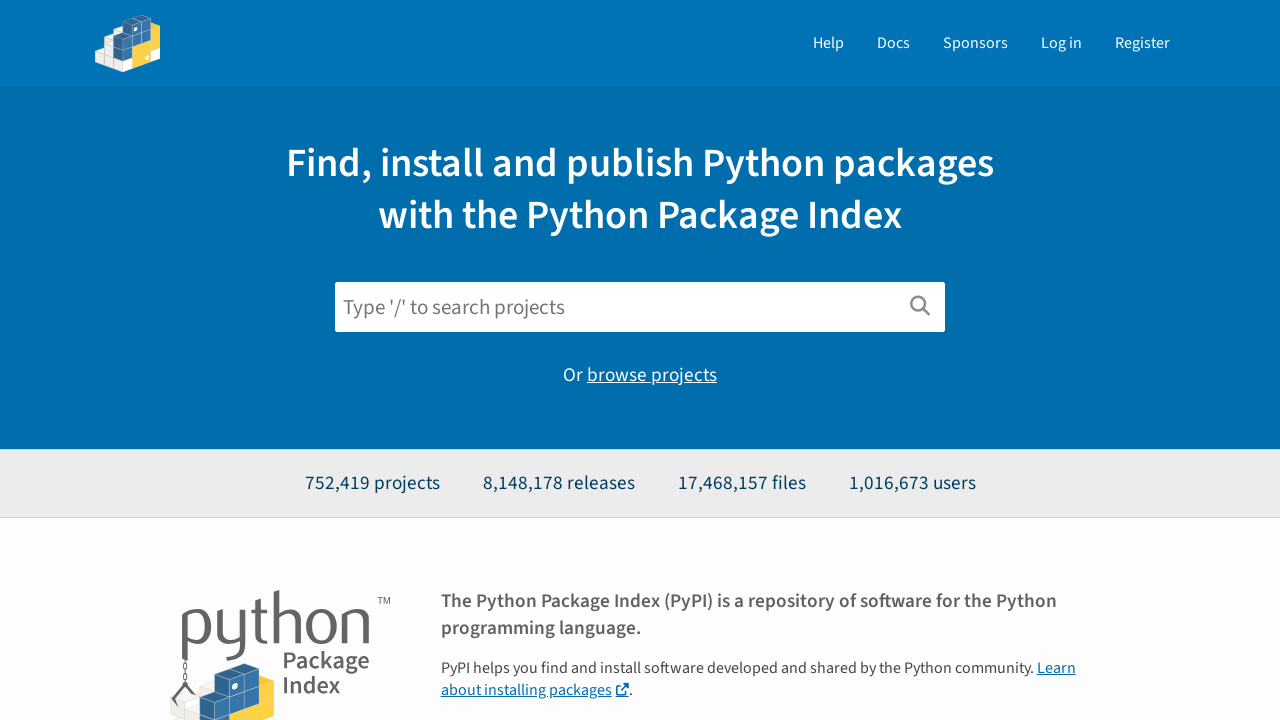